Tests multiple element interactions by clicking on "Add/Remove Elements" link, then clicking "Add Element" button 5 times, and verifying the delete buttons are created.

Starting URL: https://the-internet.herokuapp.com/

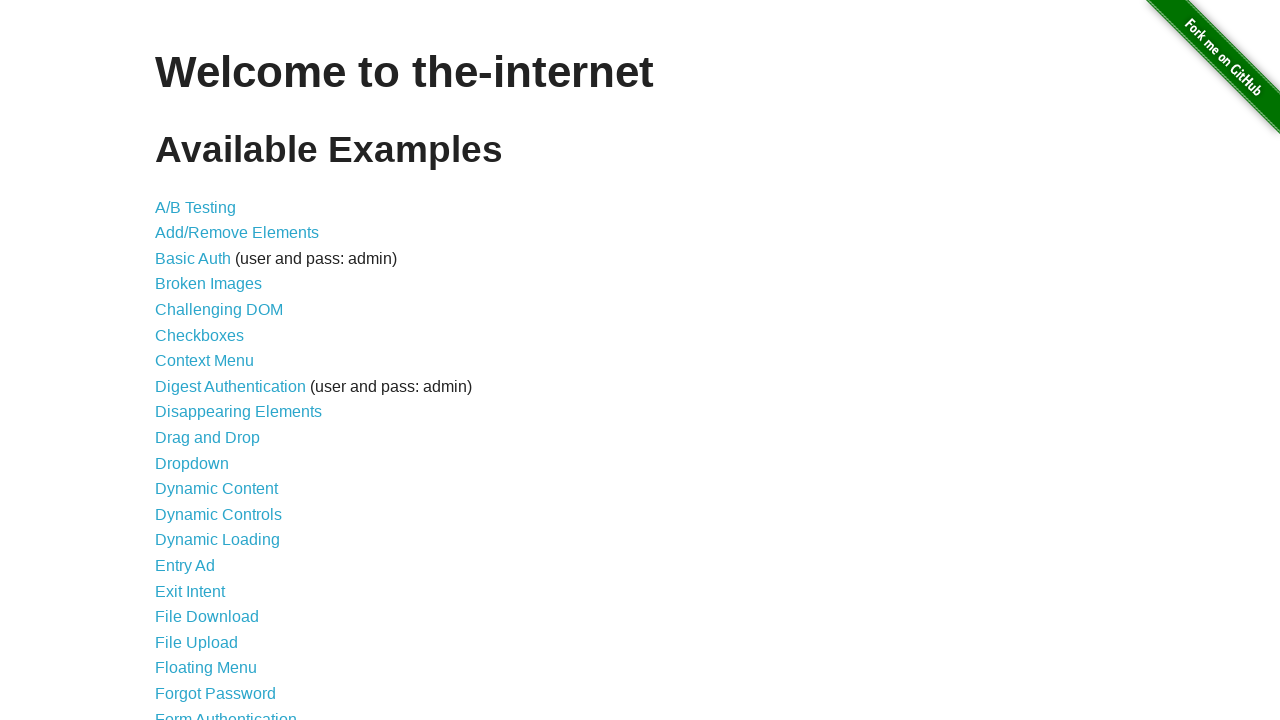

Located all links containing 'Add' text
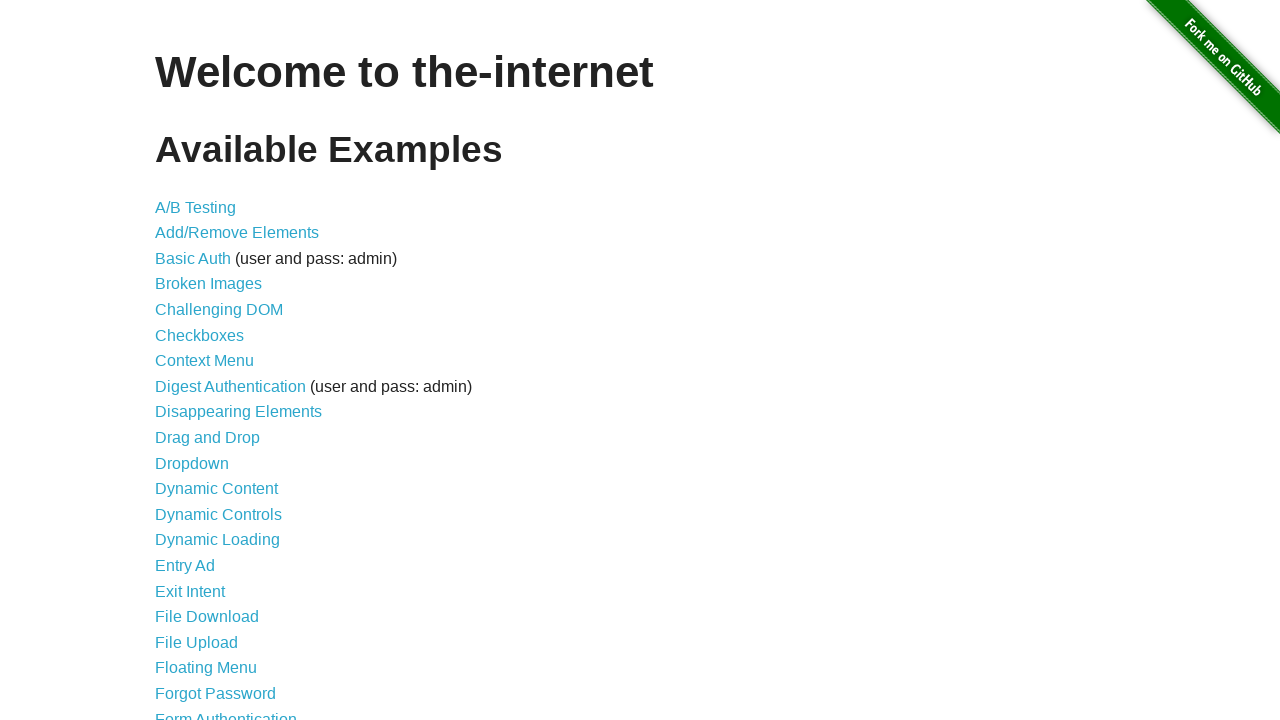

Clicked on 'Add/Remove Elements' link at (237, 233) on a:has-text('Add') >> nth=0
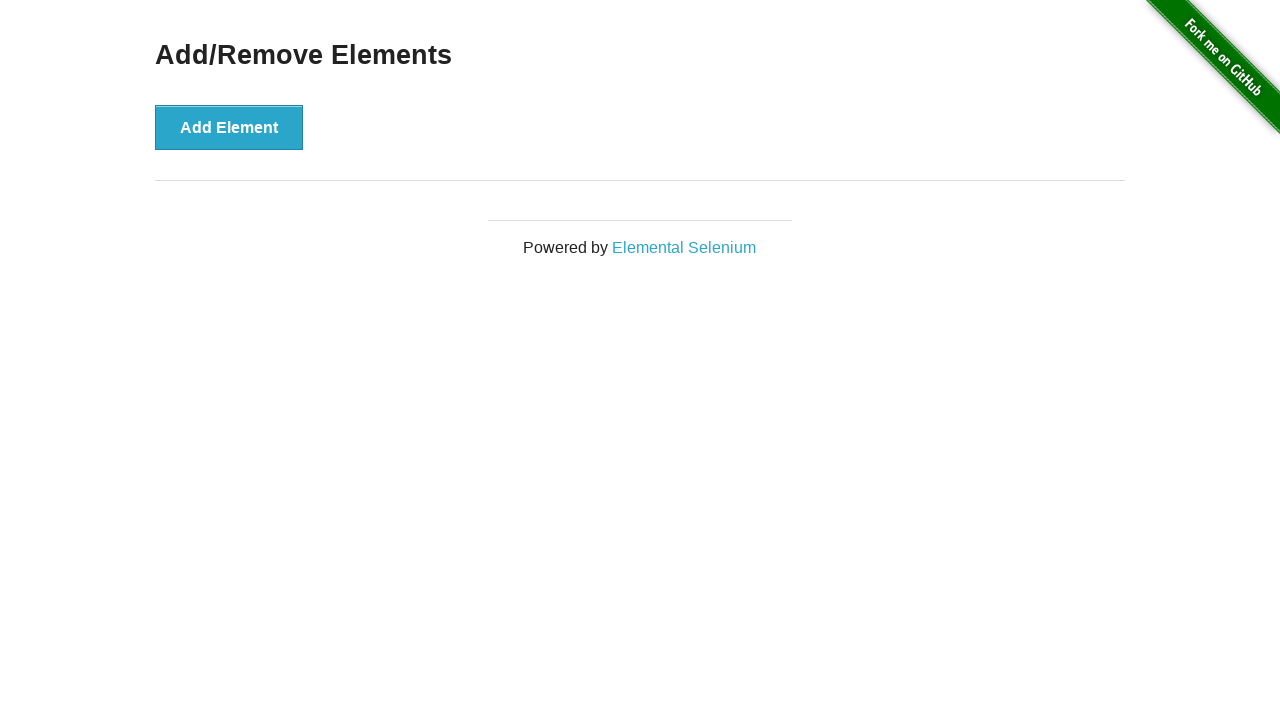

Clicked 'Add Element' button (iteration 1 of 5) at (229, 127) on xpath=//*[text()='Add Element']
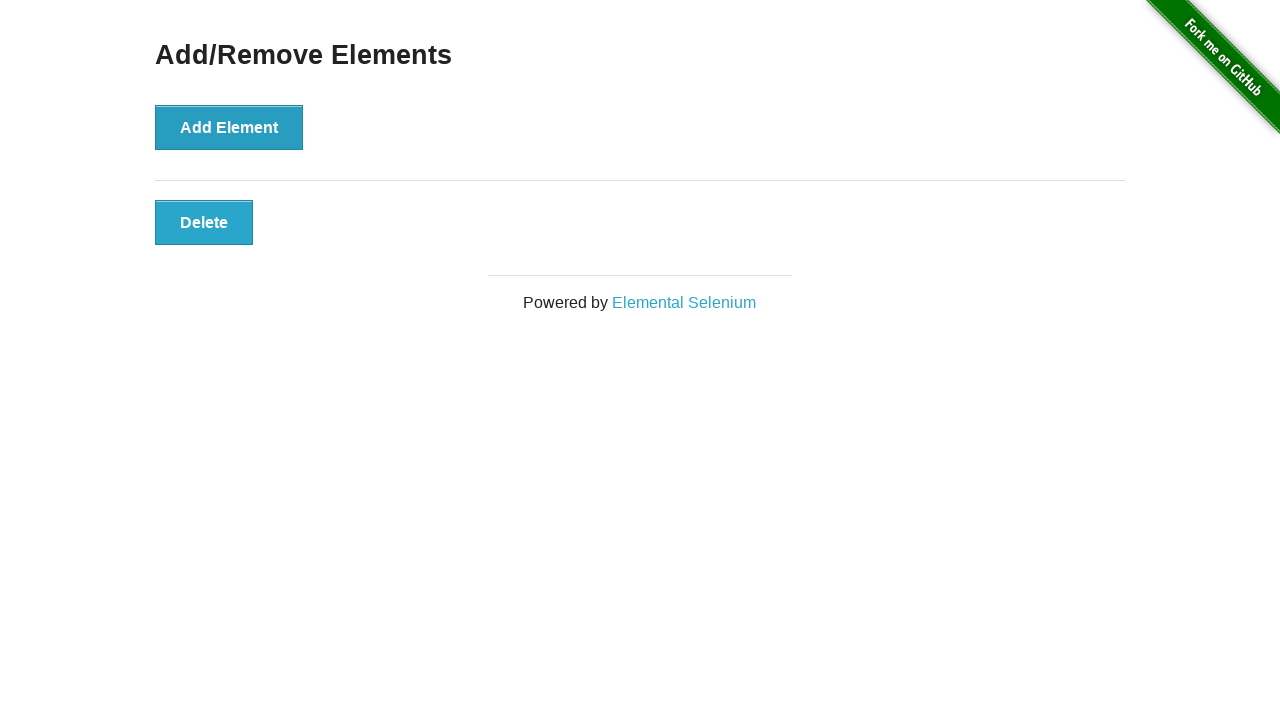

Clicked 'Add Element' button (iteration 2 of 5) at (229, 127) on xpath=//*[text()='Add Element']
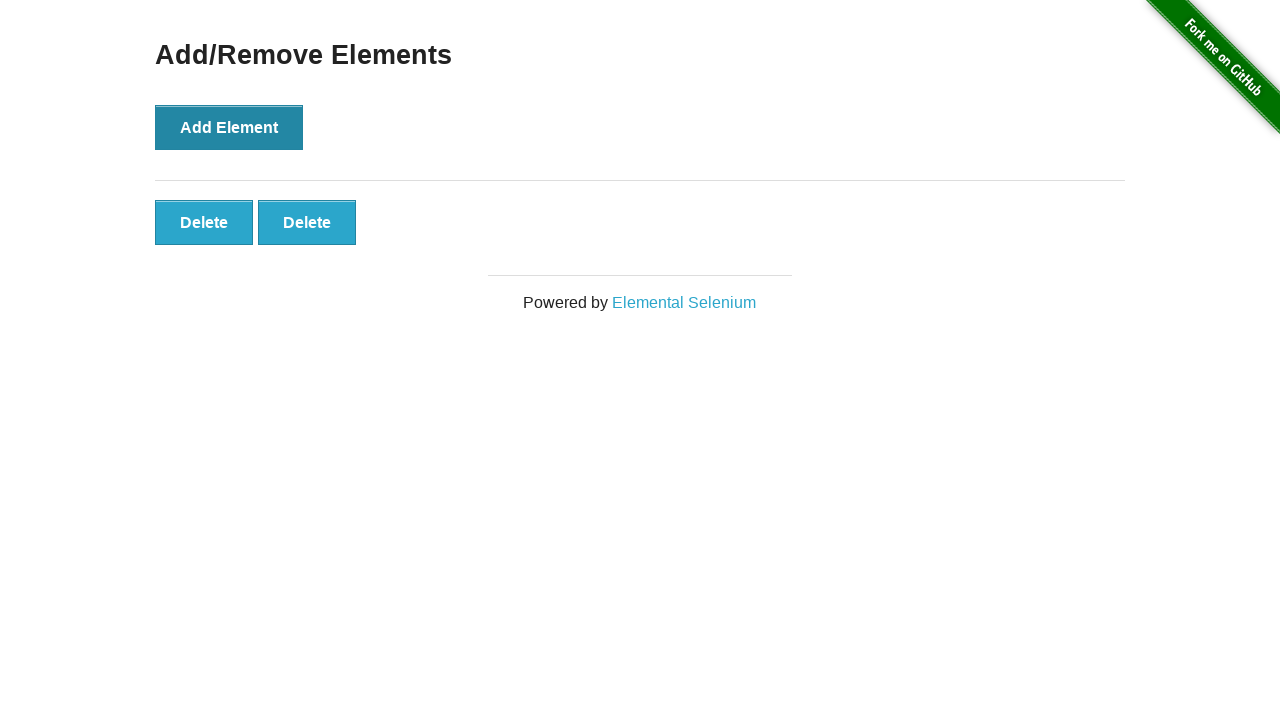

Clicked 'Add Element' button (iteration 3 of 5) at (229, 127) on xpath=//*[text()='Add Element']
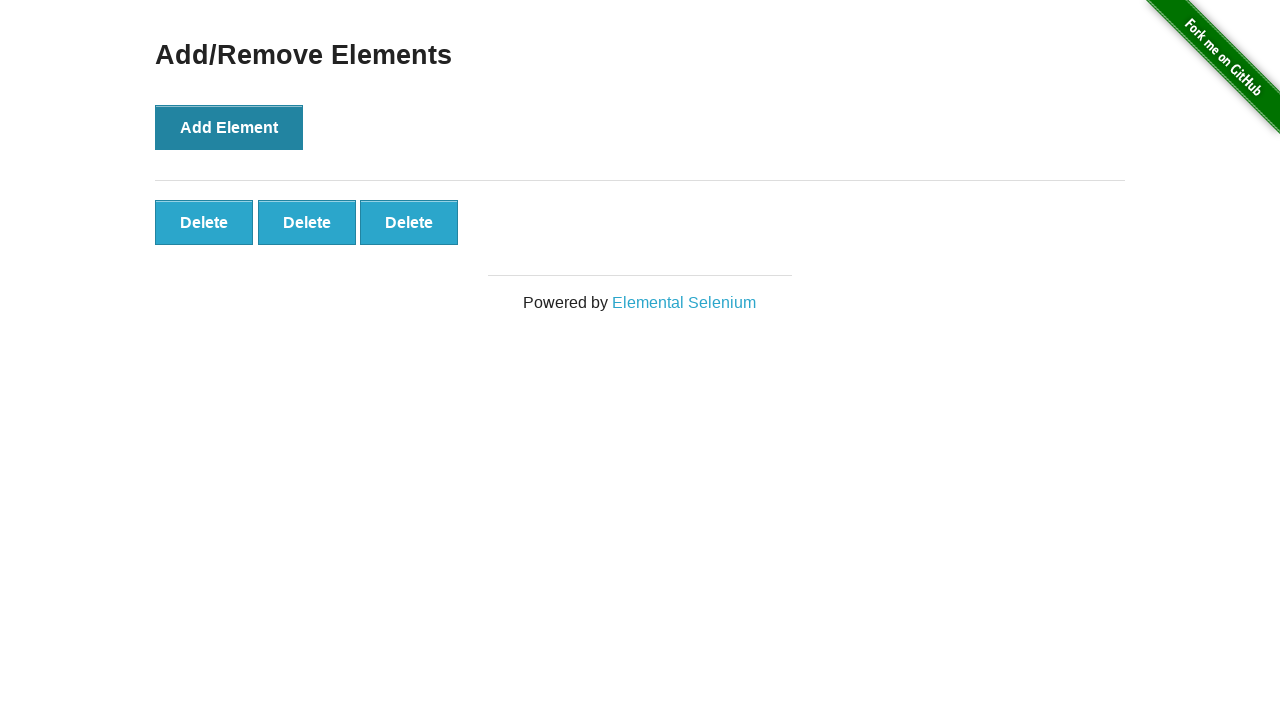

Clicked 'Add Element' button (iteration 4 of 5) at (229, 127) on xpath=//*[text()='Add Element']
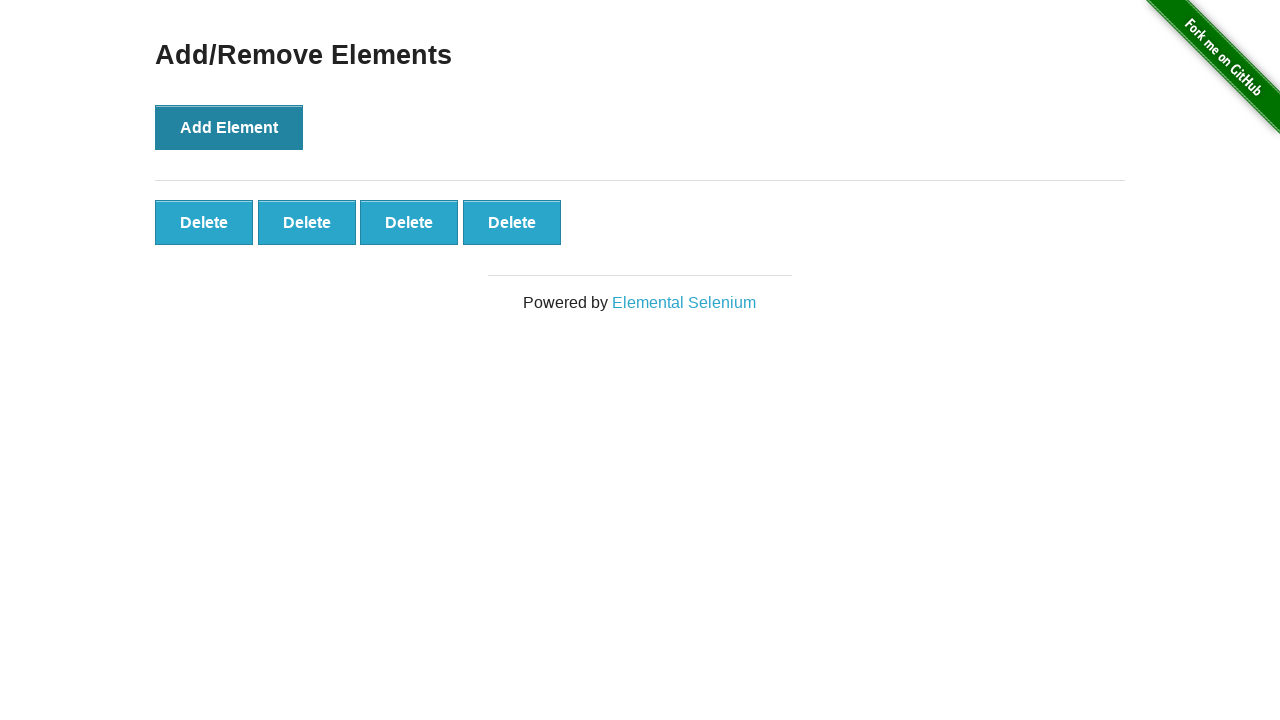

Clicked 'Add Element' button (iteration 5 of 5) at (229, 127) on xpath=//*[text()='Add Element']
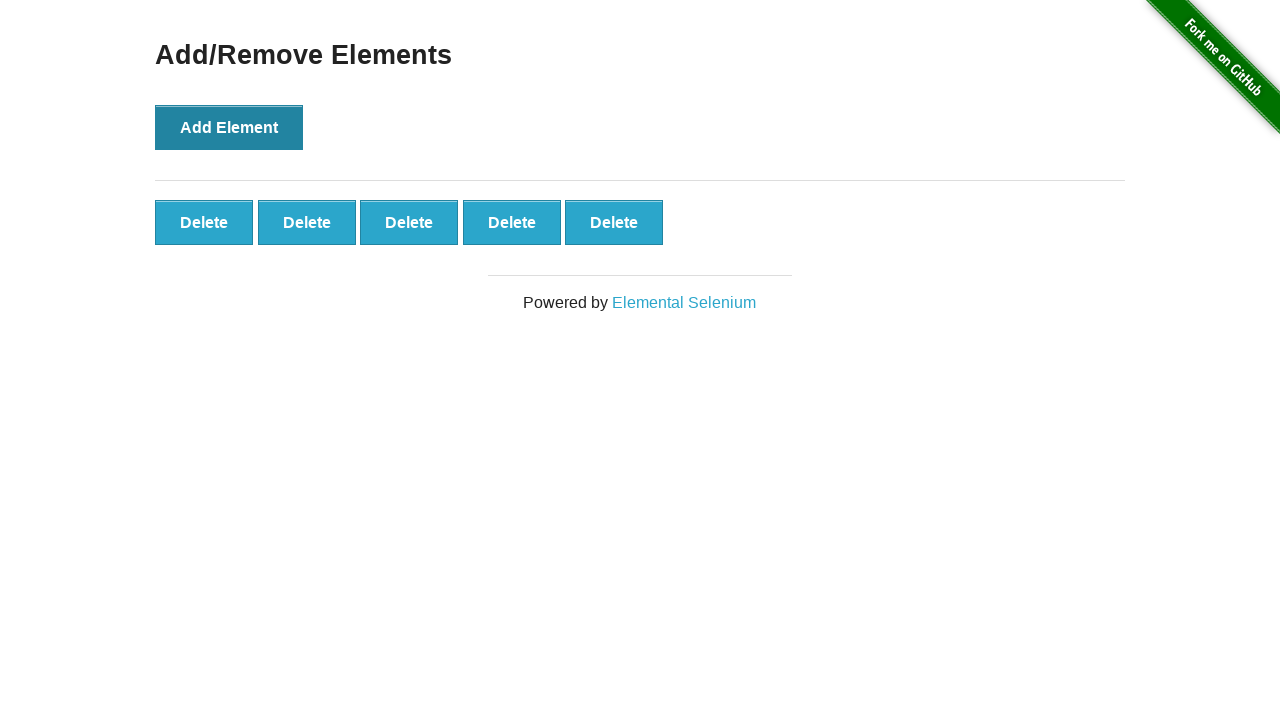

Located all delete buttons
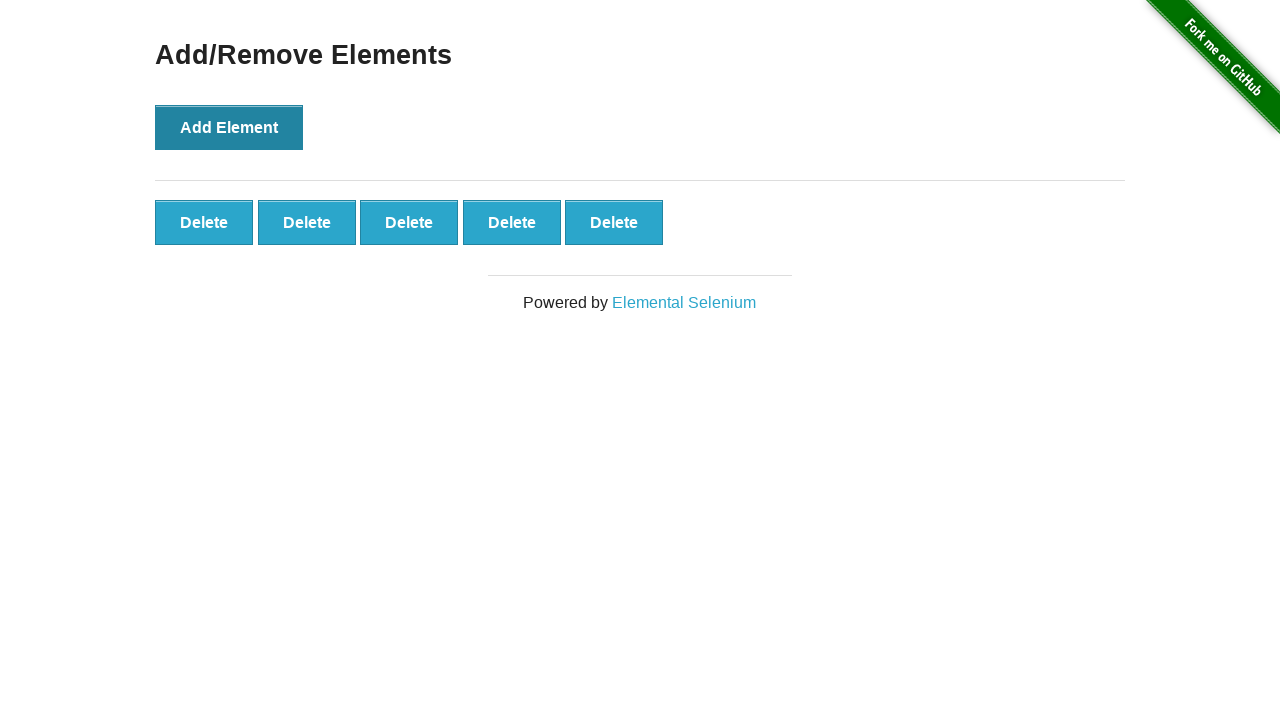

Verified 5 delete buttons are present
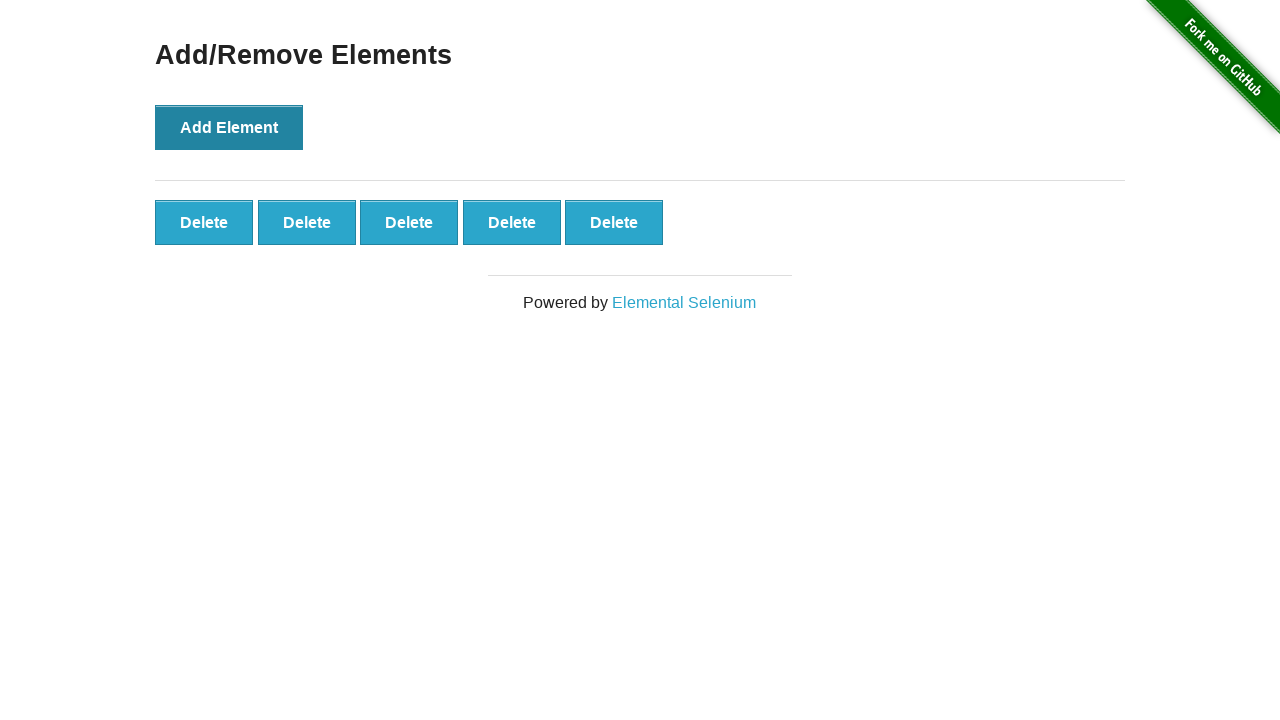

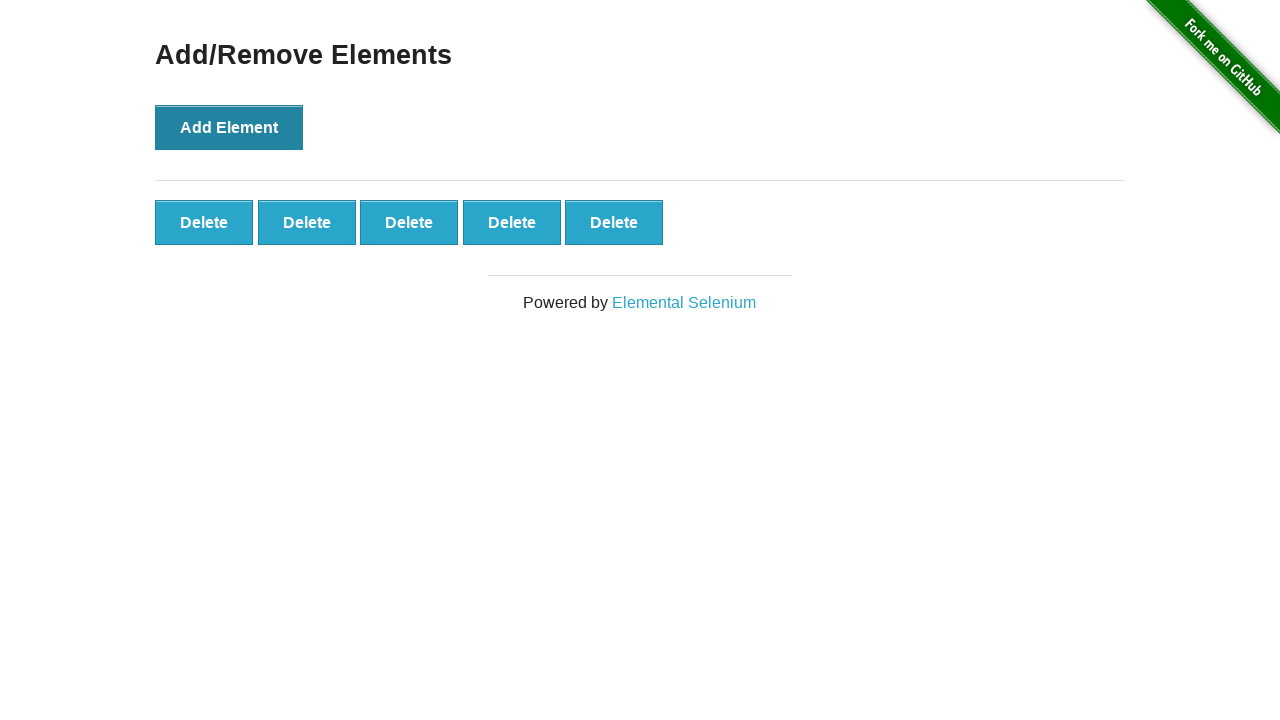